Navigates to the Selenium test inputs page and locates the email input element to verify its tag name

Starting URL: https://www.selenium.dev/selenium/web/inputs.html

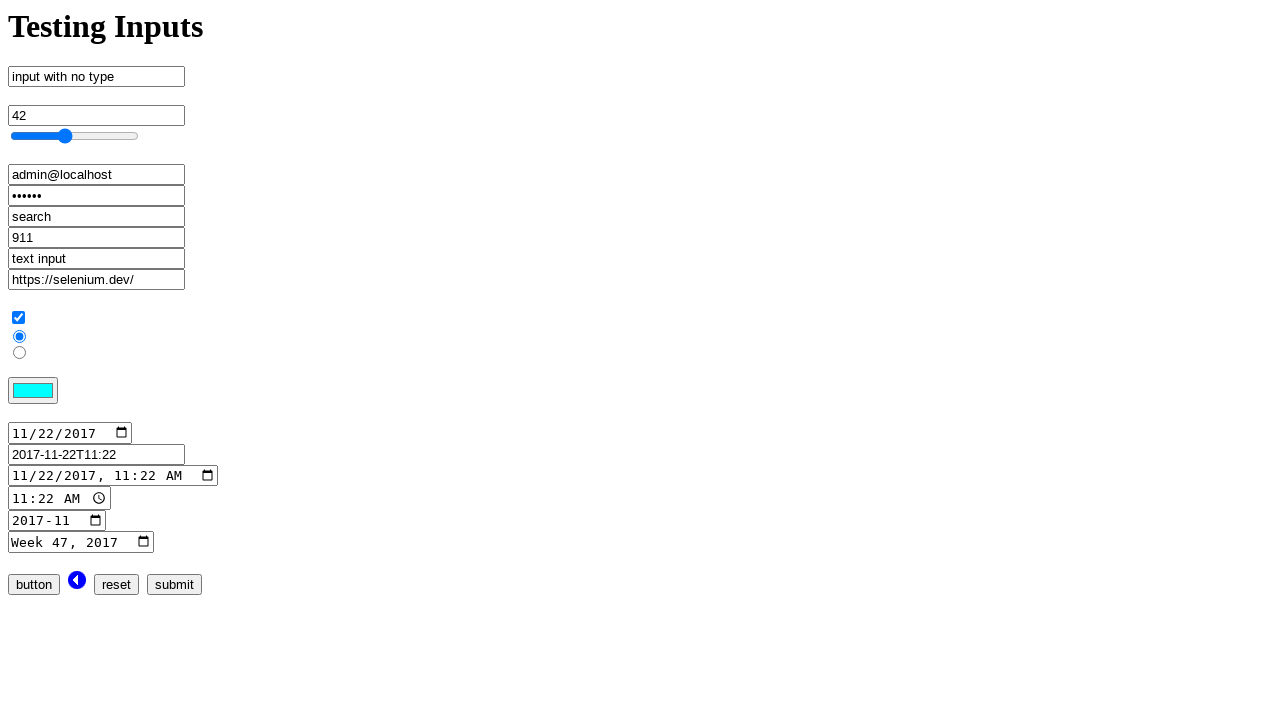

Located email input element by name attribute
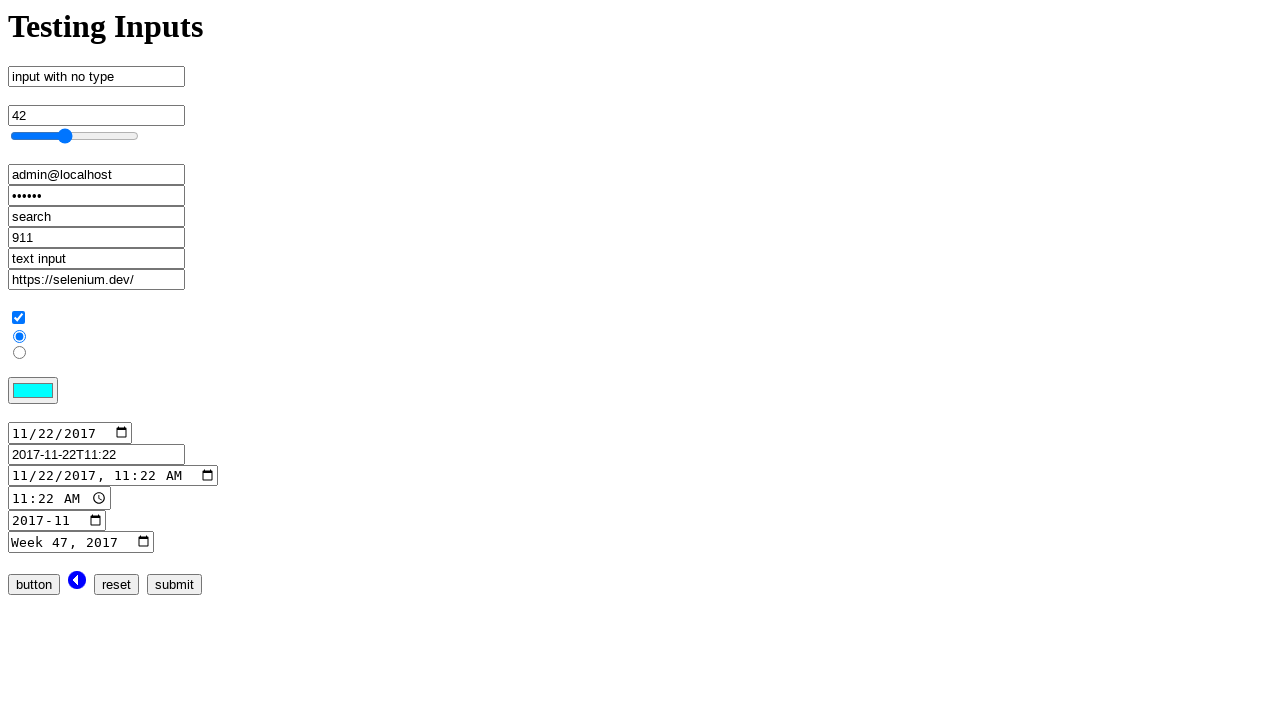

Email input element is attached to the DOM
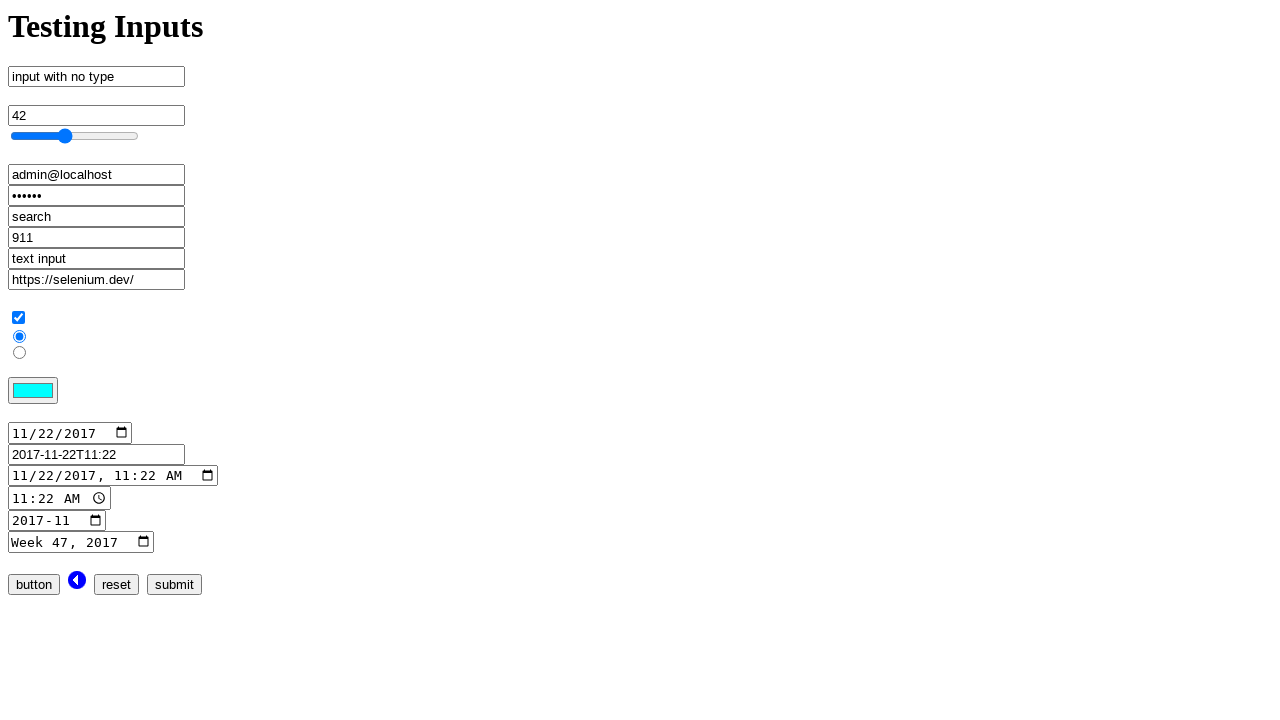

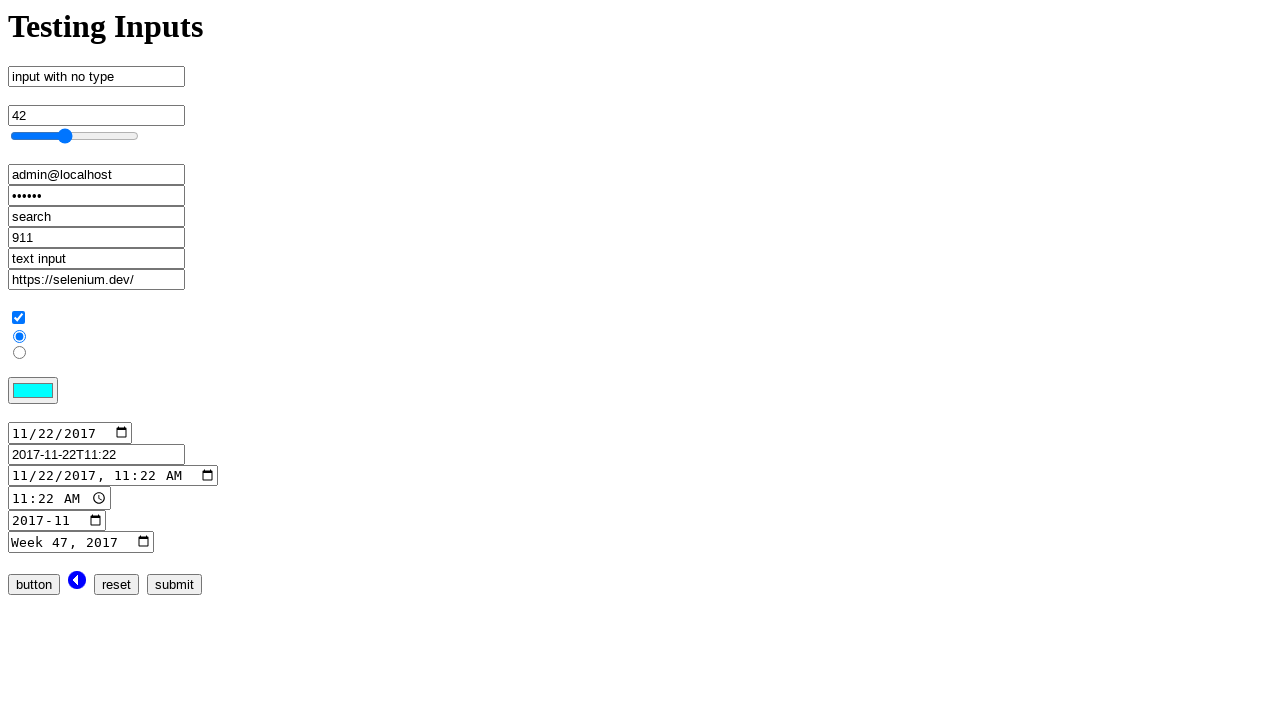